Tests clicking functionality by clicking a button to add a new element

Starting URL: http://the-internet.herokuapp.com/add_remove_elements/

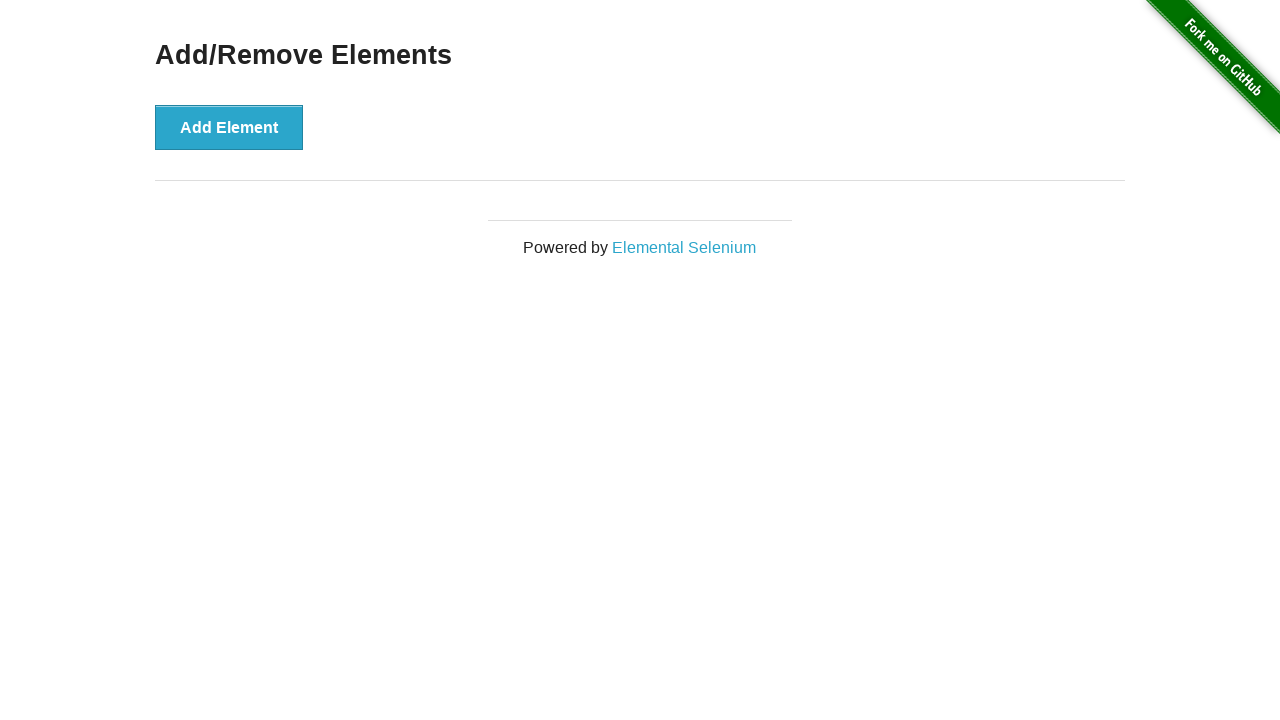

Clicked the 'Add Element' button to add a new element at (229, 127) on xpath=//button[text()='Add Element']
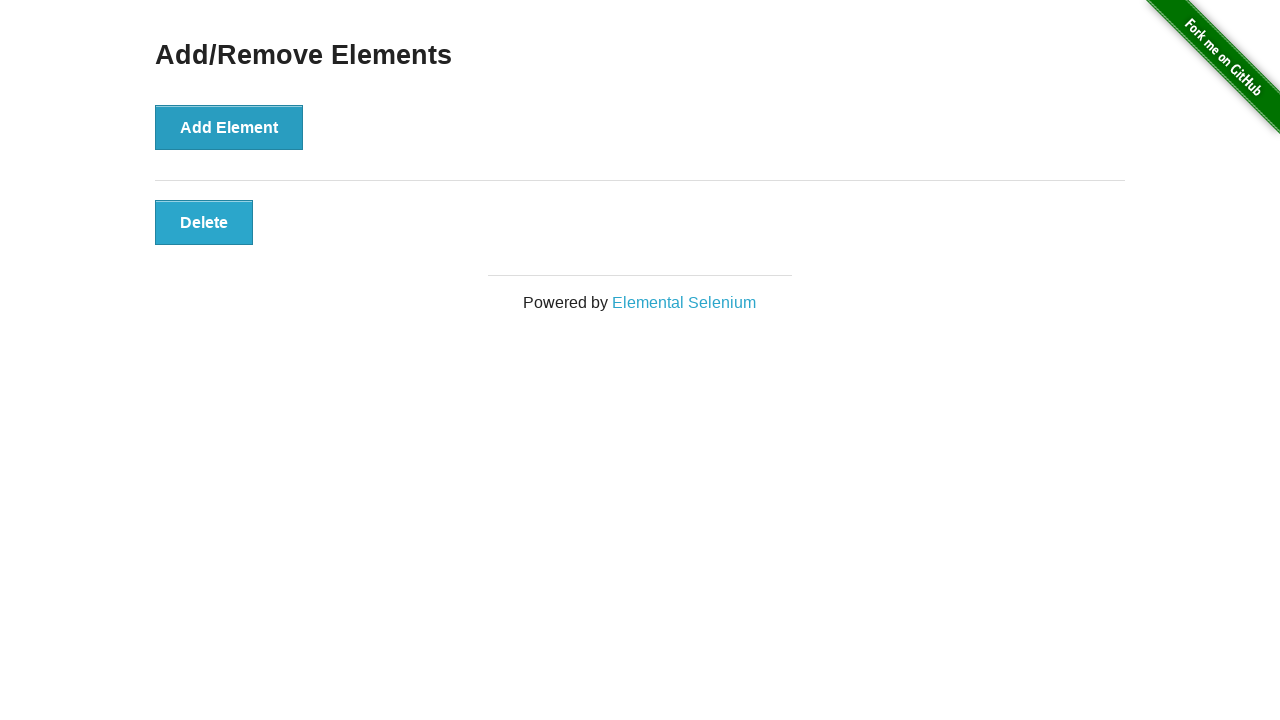

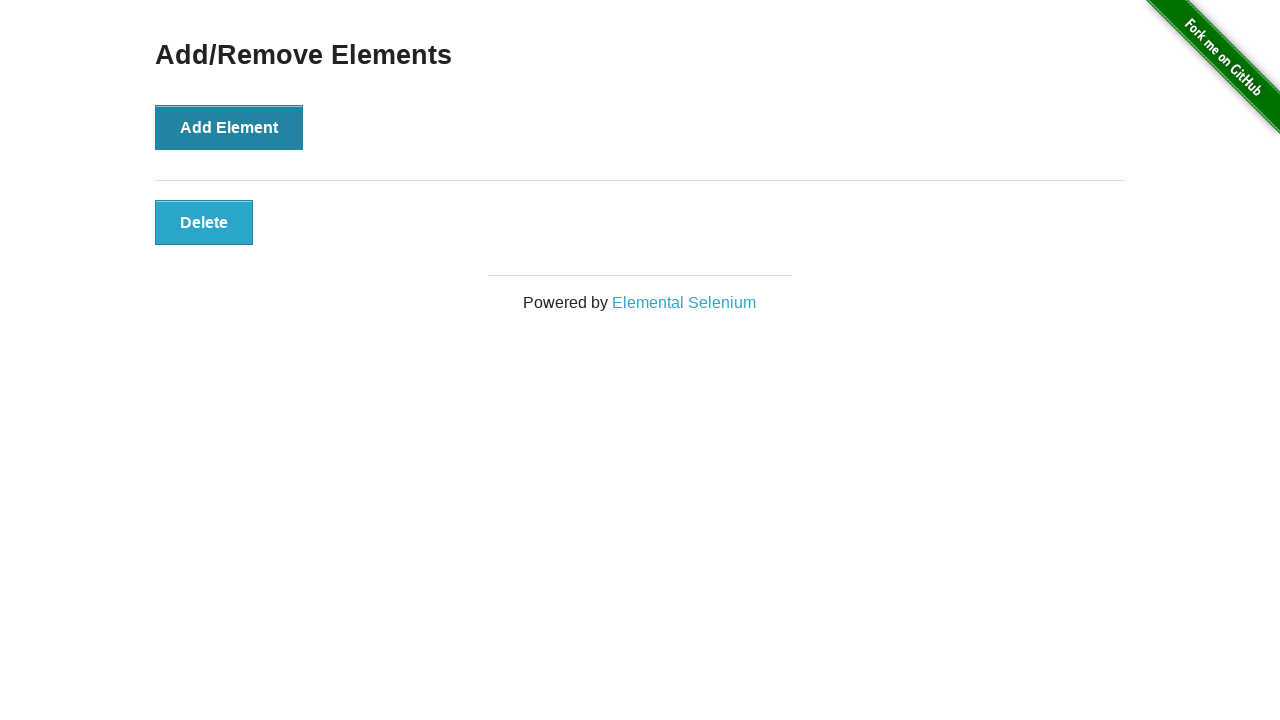